Tests clicking a button on a complicated page using an XPATH selector to locate the 2nd button in the second column.

Starting URL: https://ultimateqa.com/complicated-page

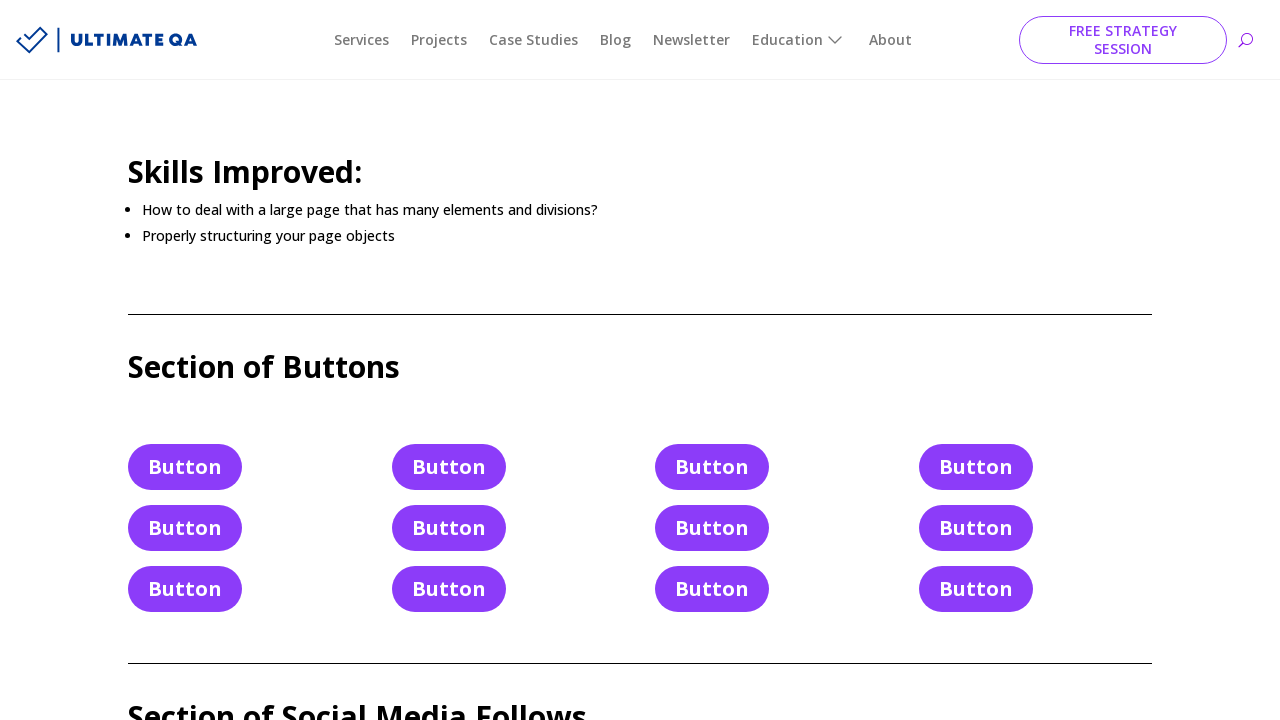

Navigated to https://ultimateqa.com/complicated-page
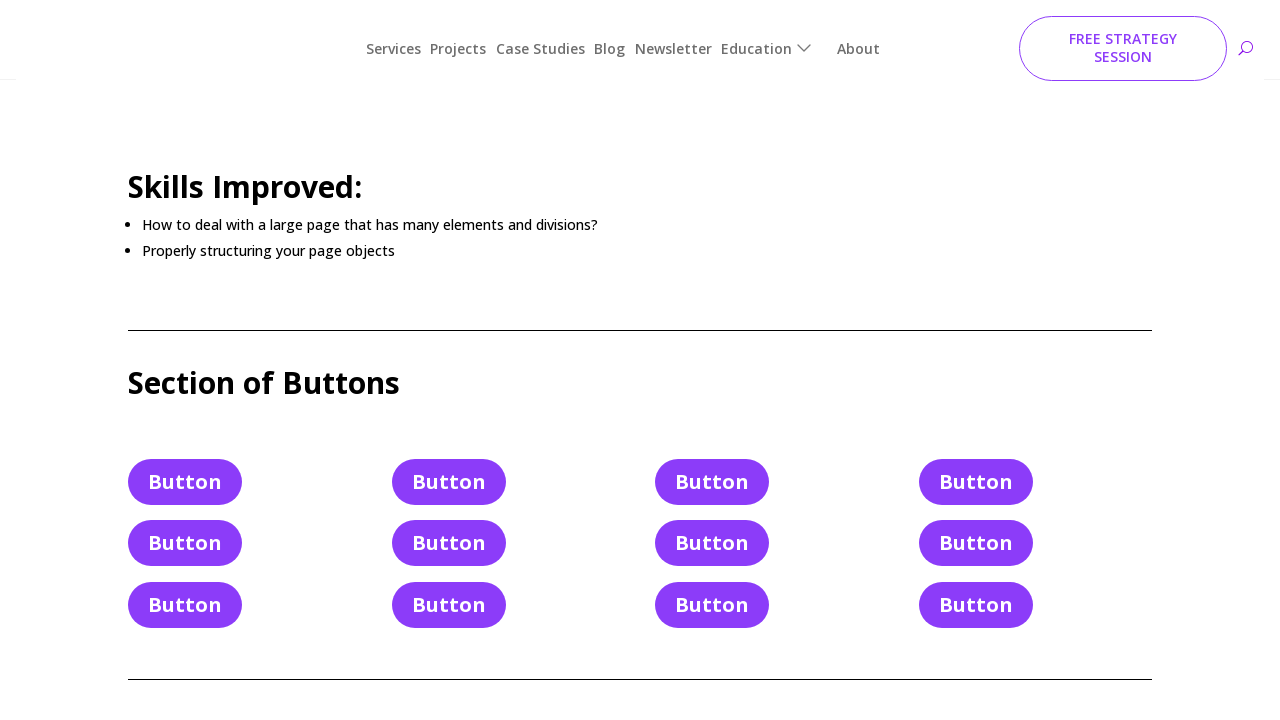

Clicked the 2nd button in the second column using XPATH selector at (449, 528) on xpath=//*[@class='et_pb_button et_pb_button_4 et_pb_bg_layout_light']
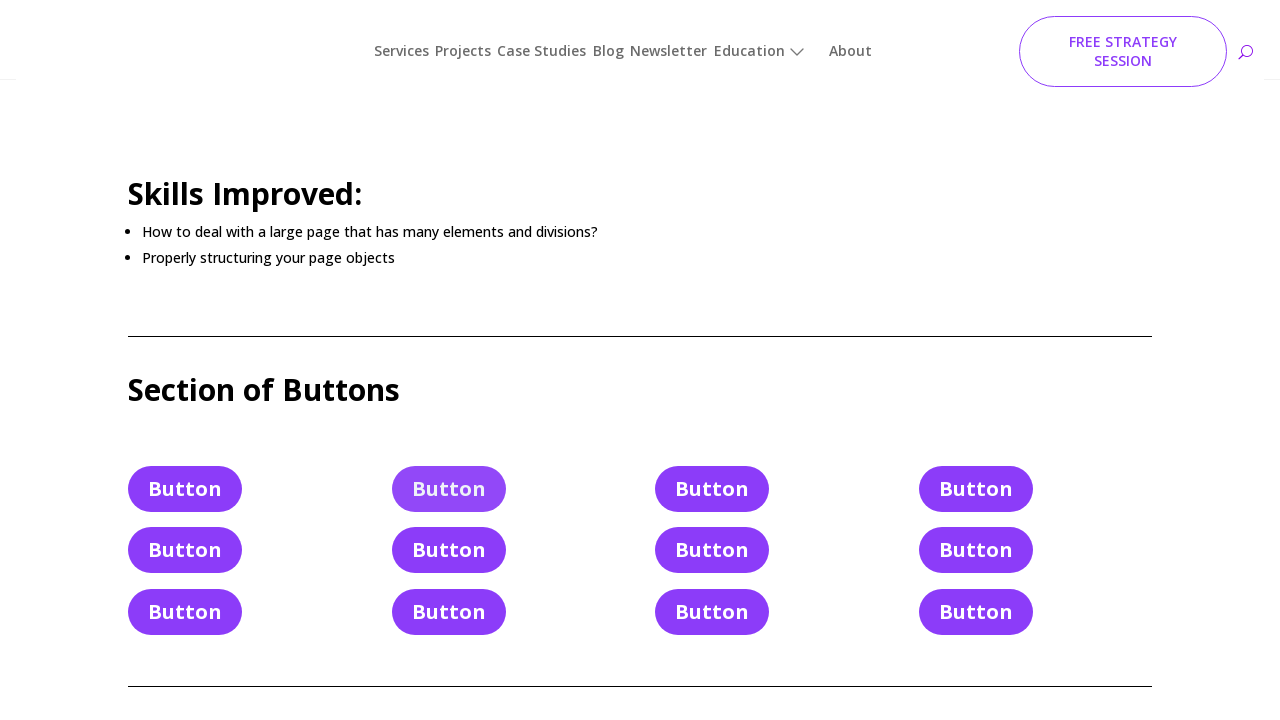

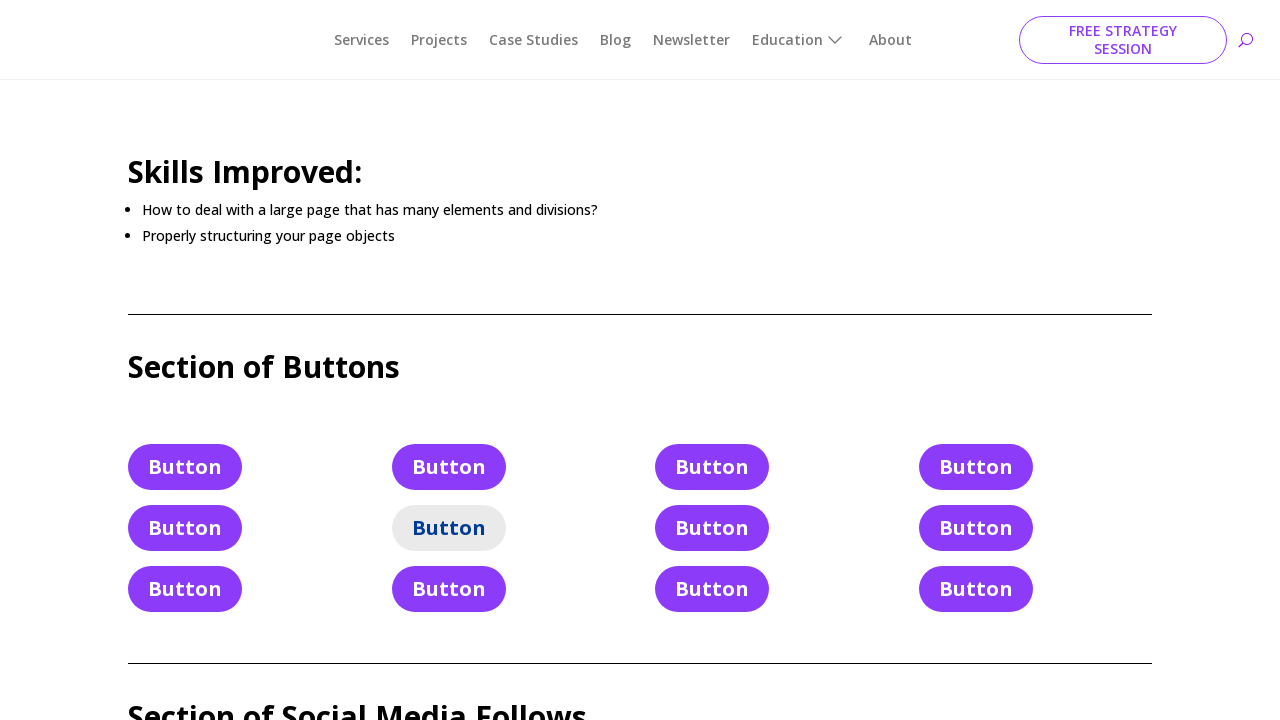